Tests marking all todo items as completed using the toggle all checkbox

Starting URL: https://demo.playwright.dev/todomvc

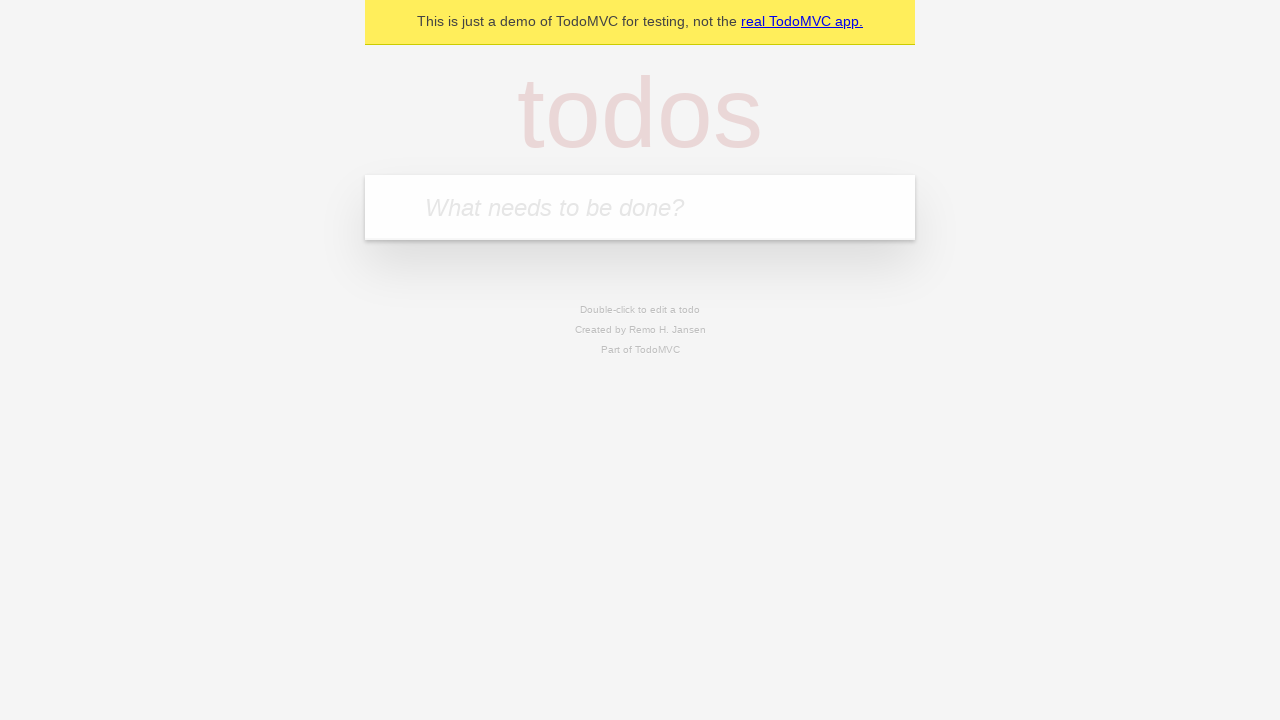

Filled todo input with 'buy some cheese' on internal:attr=[placeholder="What needs to be done?"i]
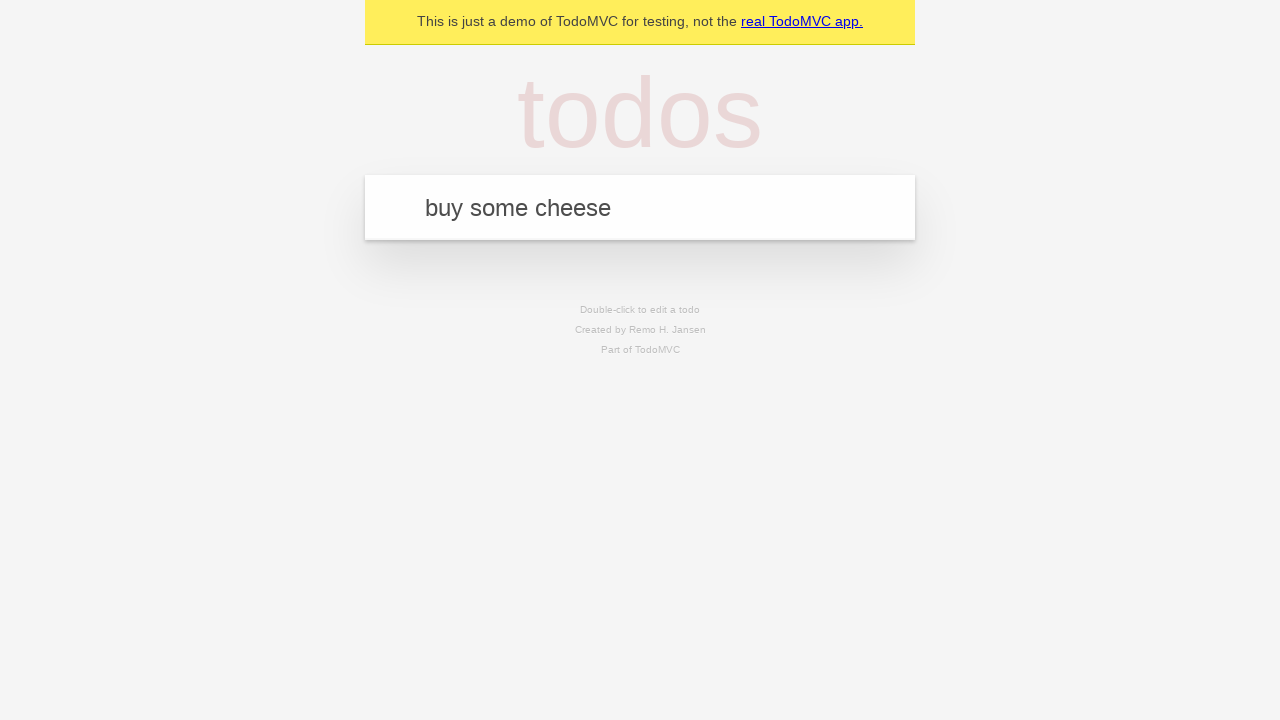

Pressed Enter to create first todo item on internal:attr=[placeholder="What needs to be done?"i]
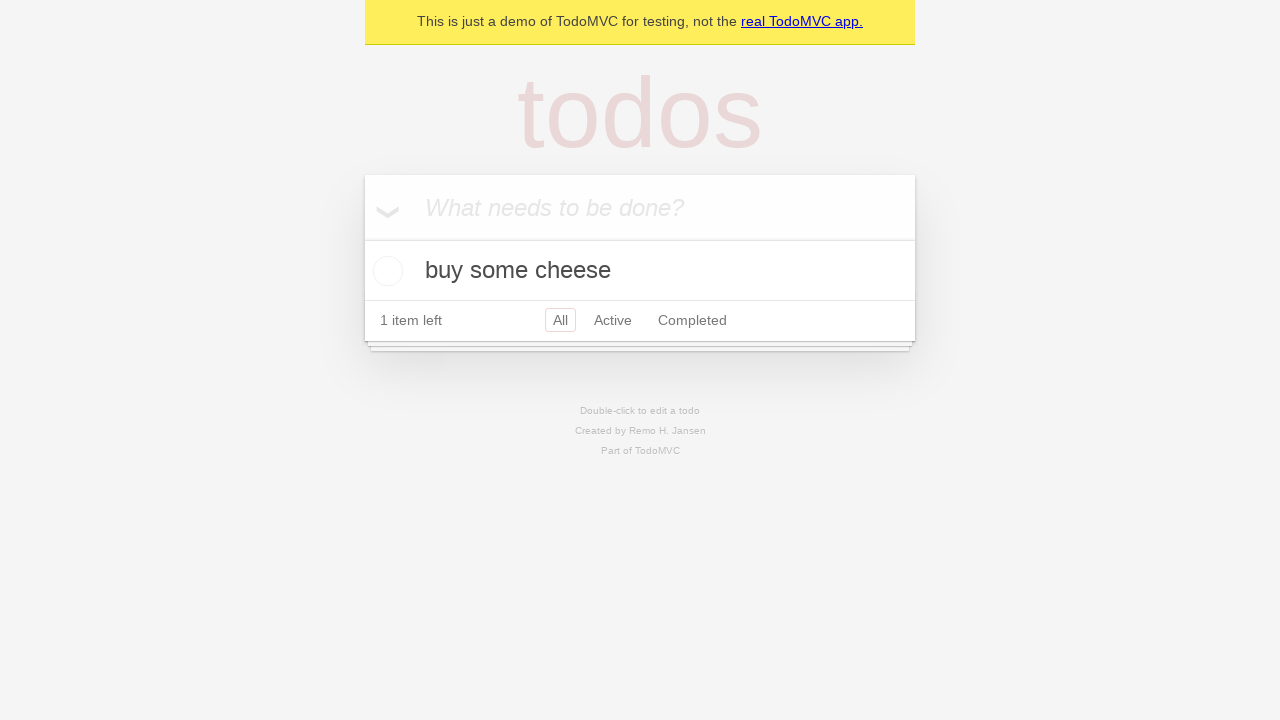

Filled todo input with 'feed the cat' on internal:attr=[placeholder="What needs to be done?"i]
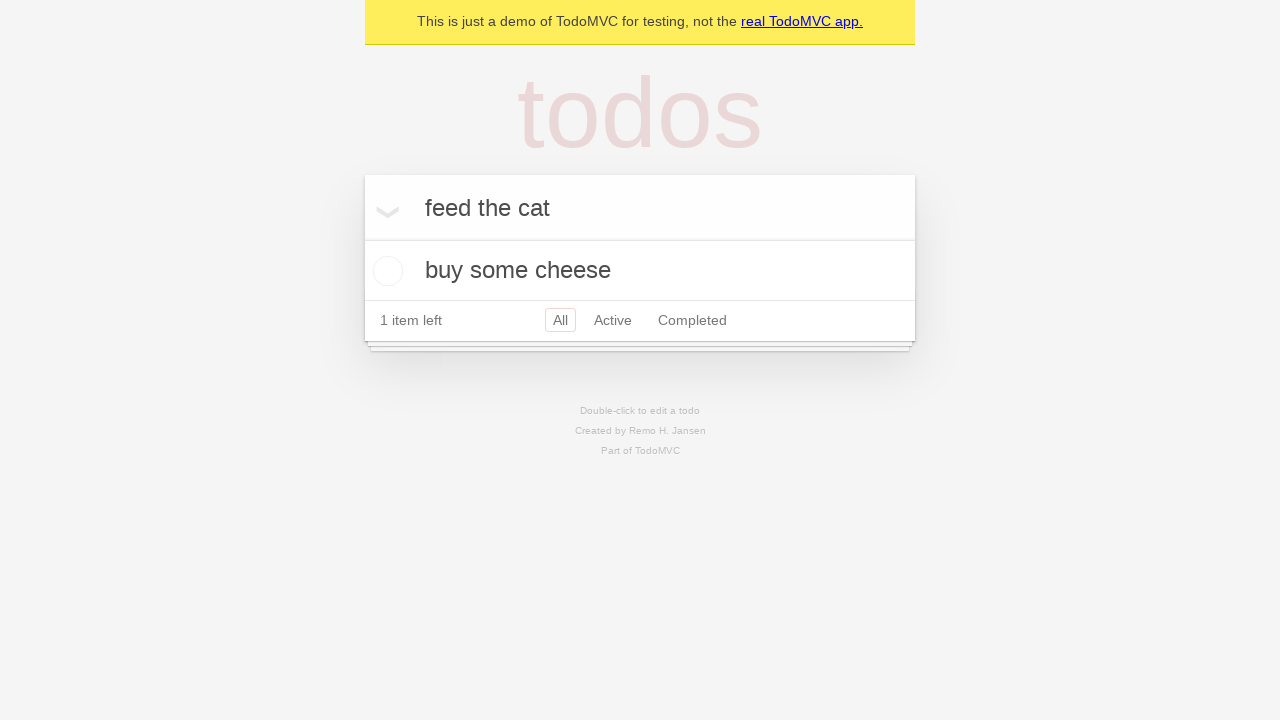

Pressed Enter to create second todo item on internal:attr=[placeholder="What needs to be done?"i]
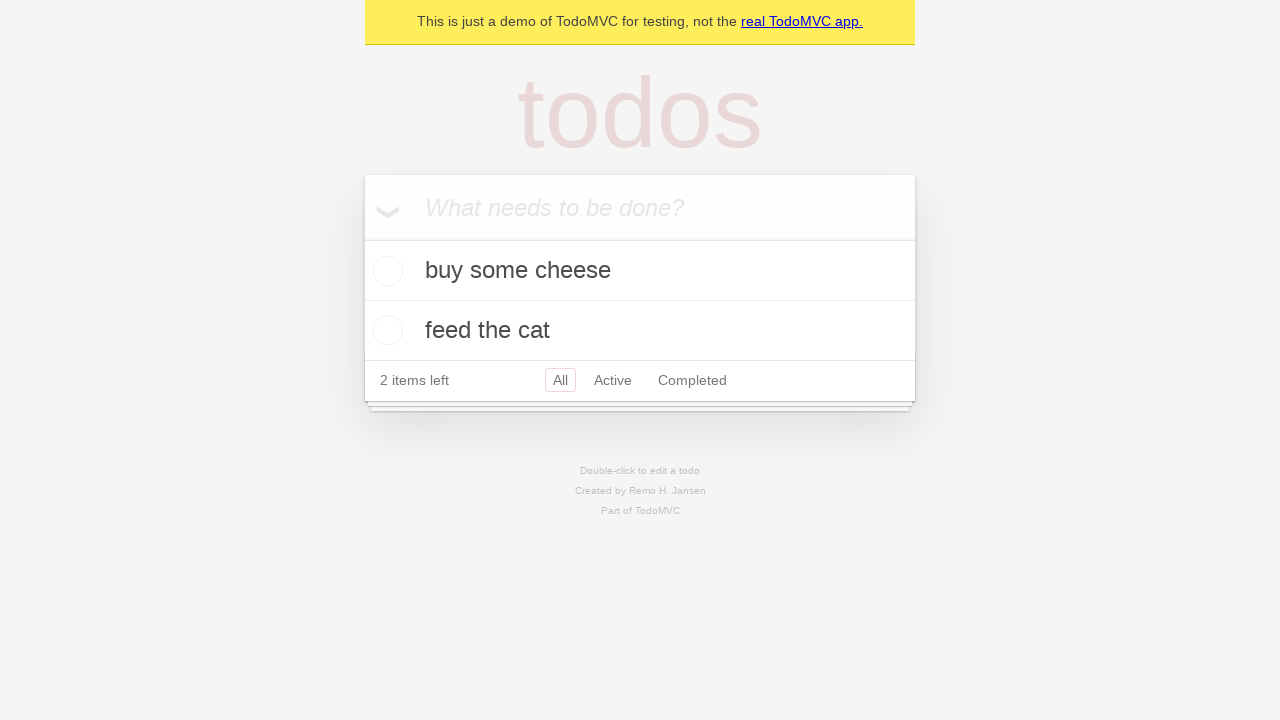

Filled todo input with 'book a doctors appointment' on internal:attr=[placeholder="What needs to be done?"i]
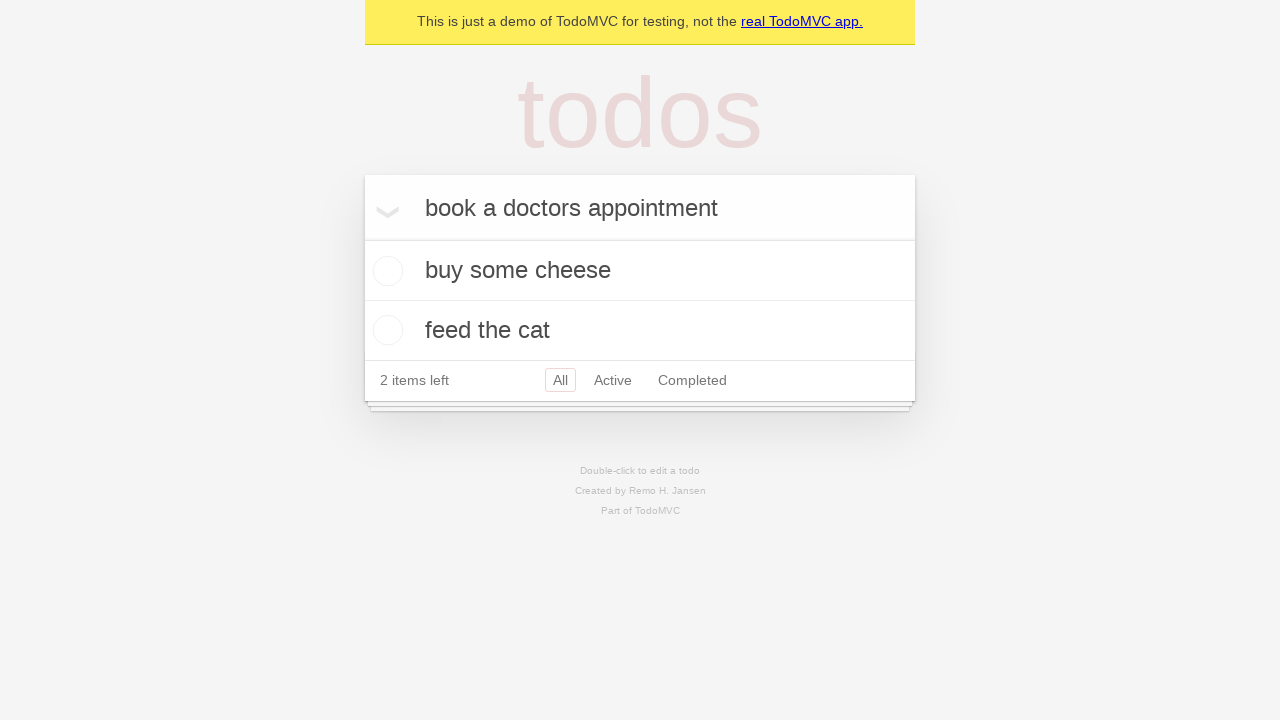

Pressed Enter to create third todo item on internal:attr=[placeholder="What needs to be done?"i]
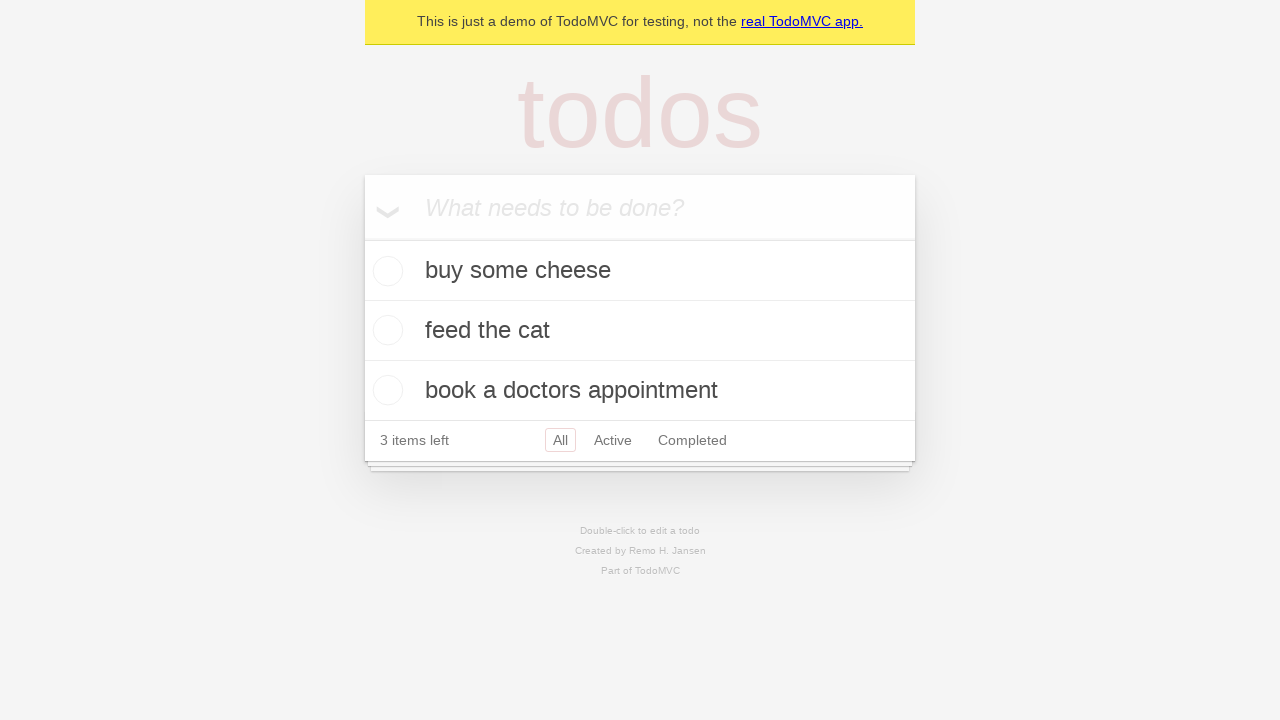

Clicked 'Mark all as complete' checkbox to complete all items at (362, 238) on internal:label="Mark all as complete"i
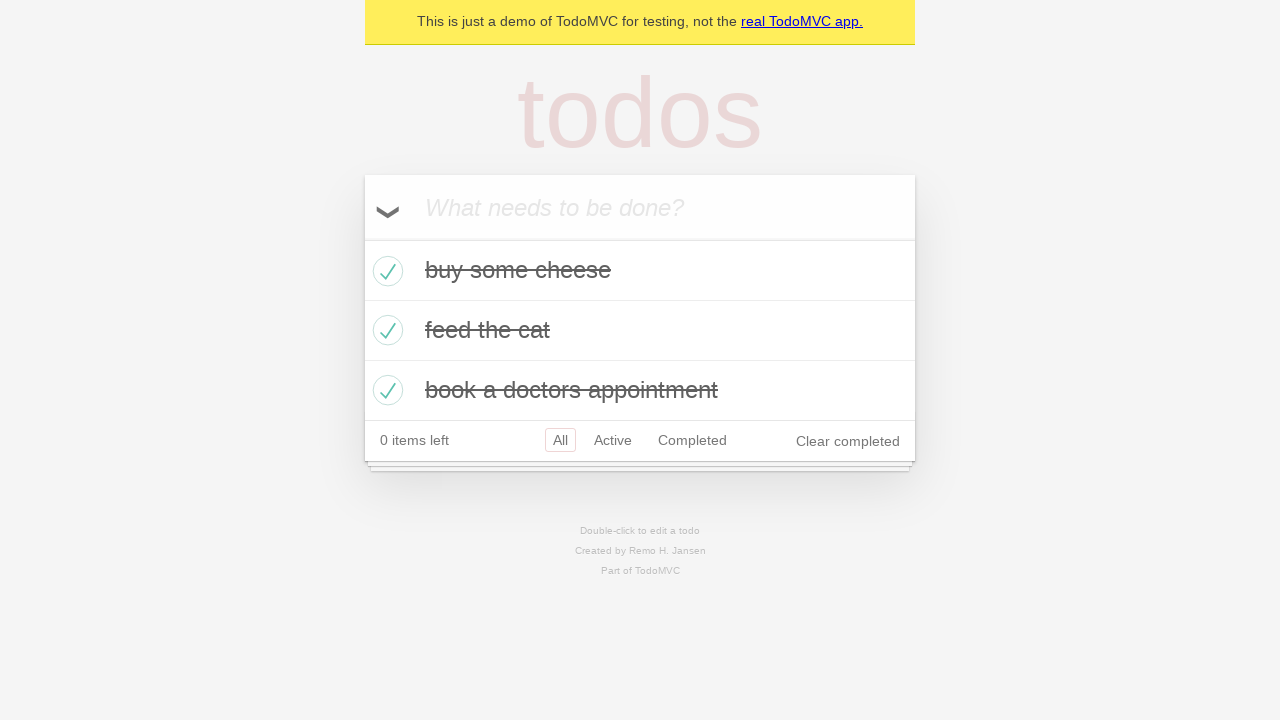

Confirmed all todo items are marked as completed
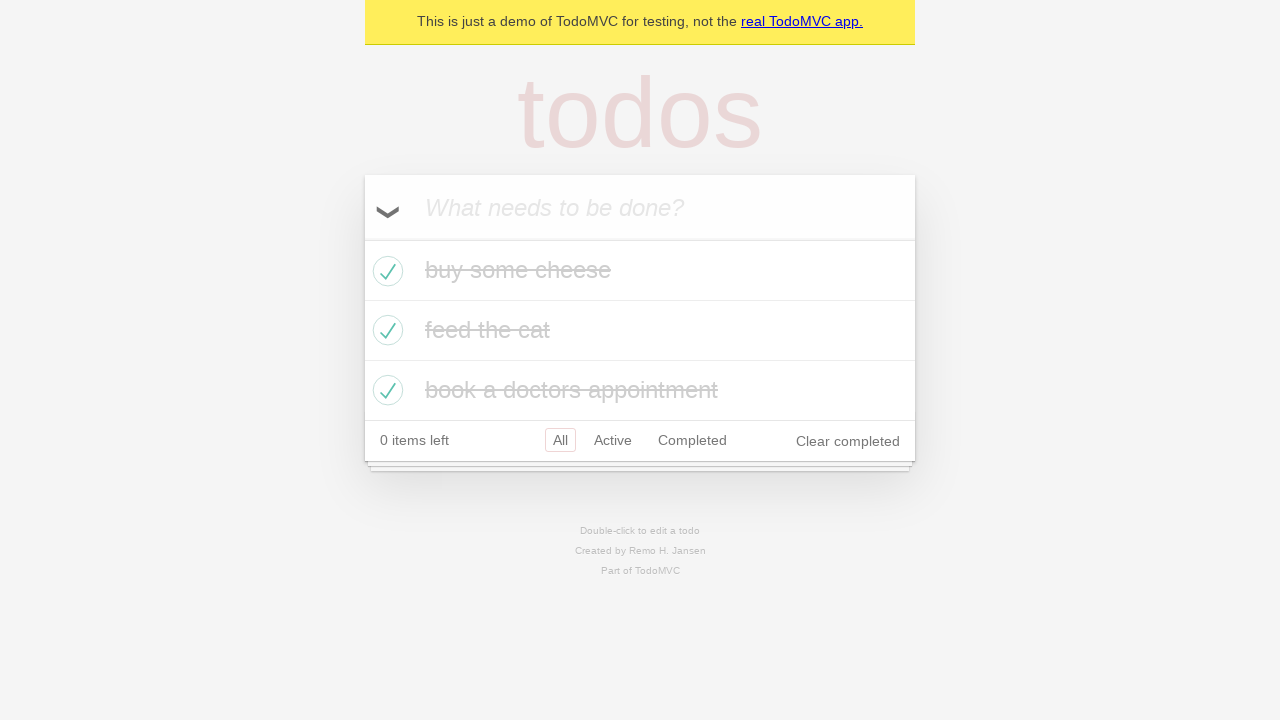

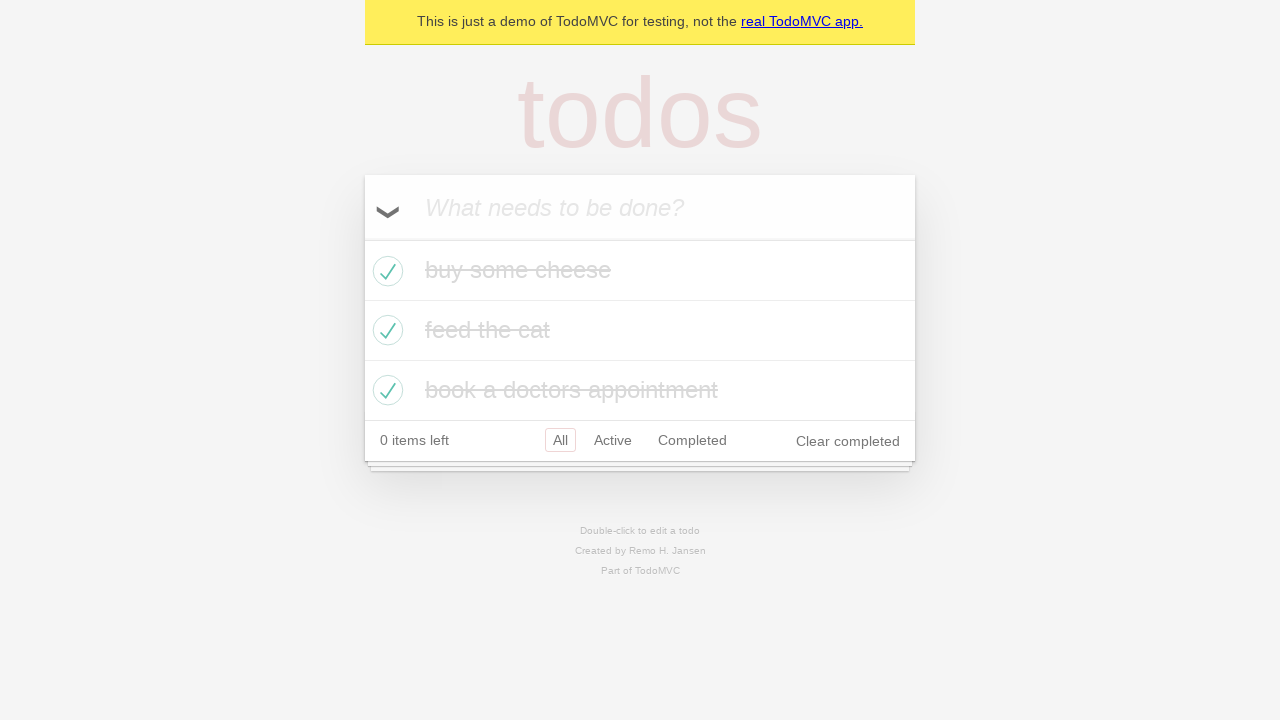